Clicks the "Voltar para Cadastro" link and verifies navigation to the registration page

Starting URL: https://tc-1-final-parte1.vercel.app/tabelaCadastro.html

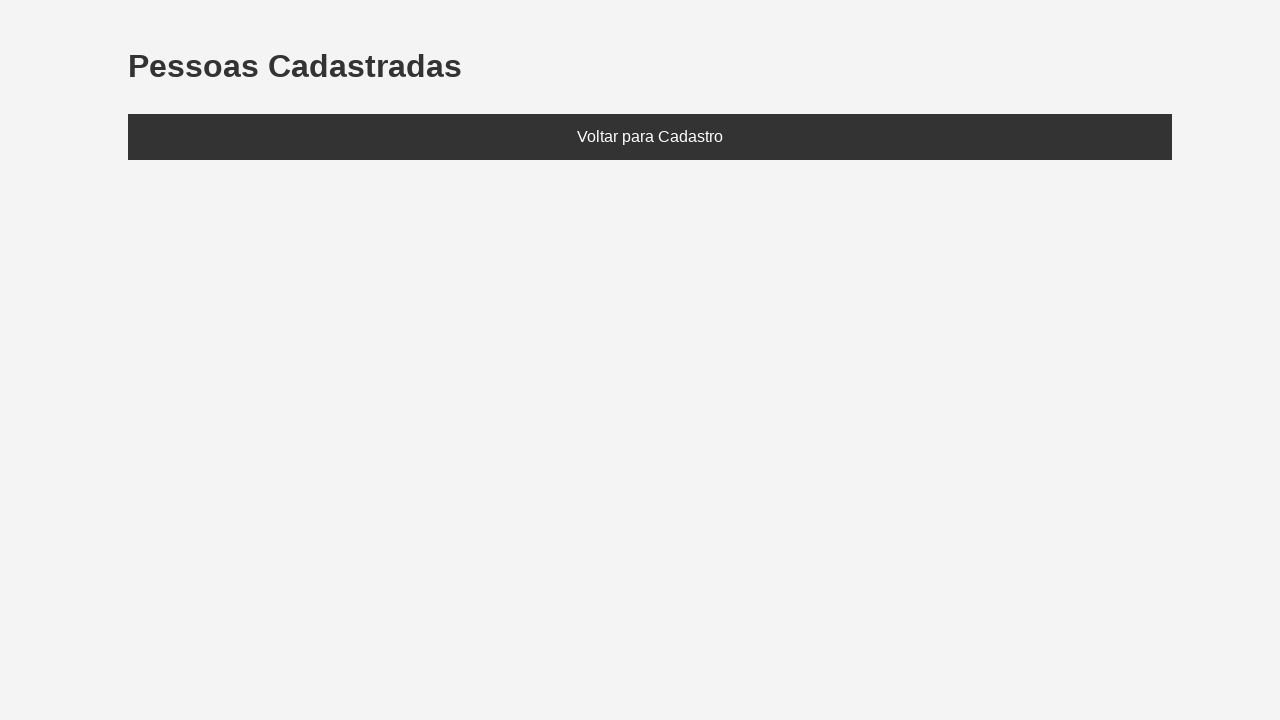

Clicked the 'Voltar para Cadastro' link at (650, 137) on text=Voltar para Cadastro
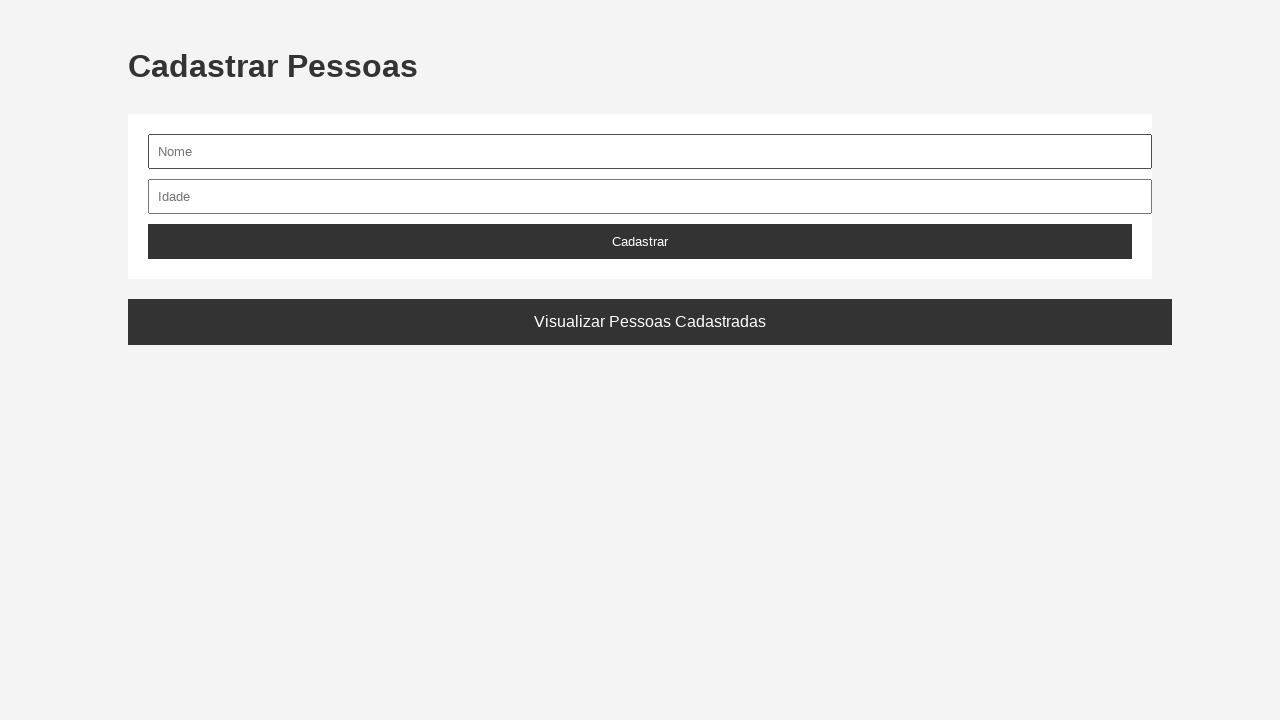

Waited for navigation to index.html
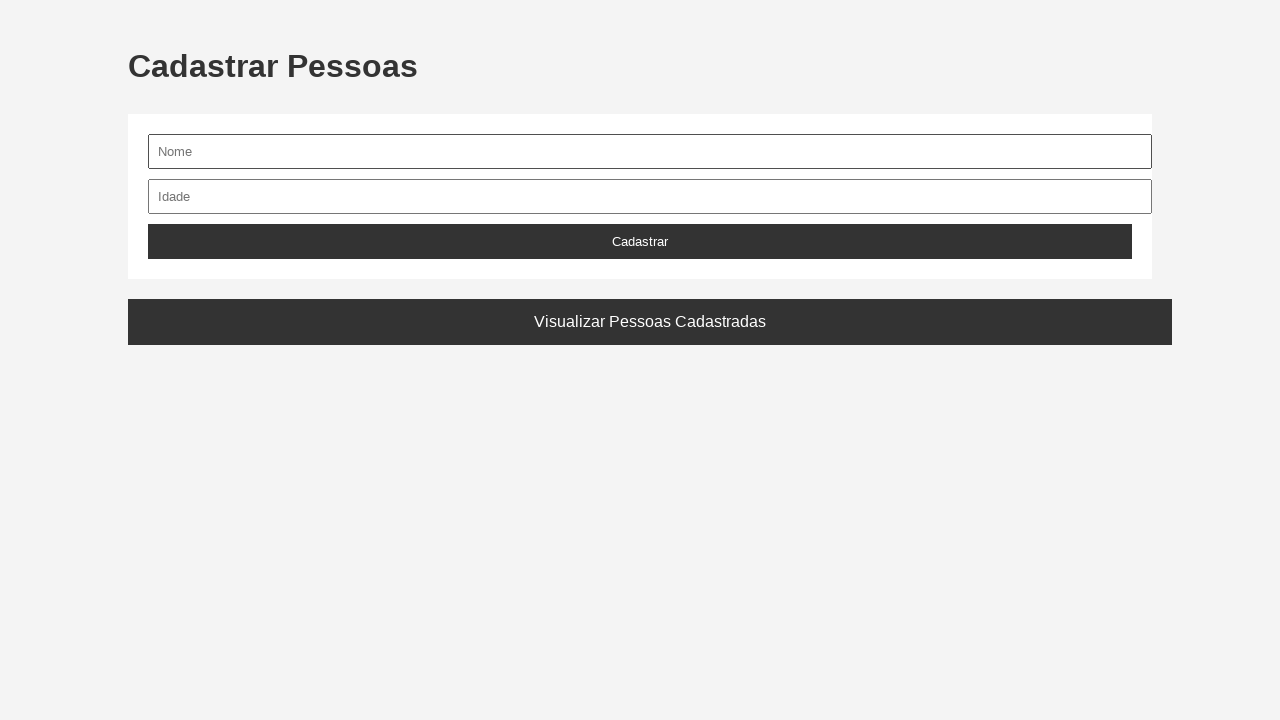

Verified that URL contains 'index.html'
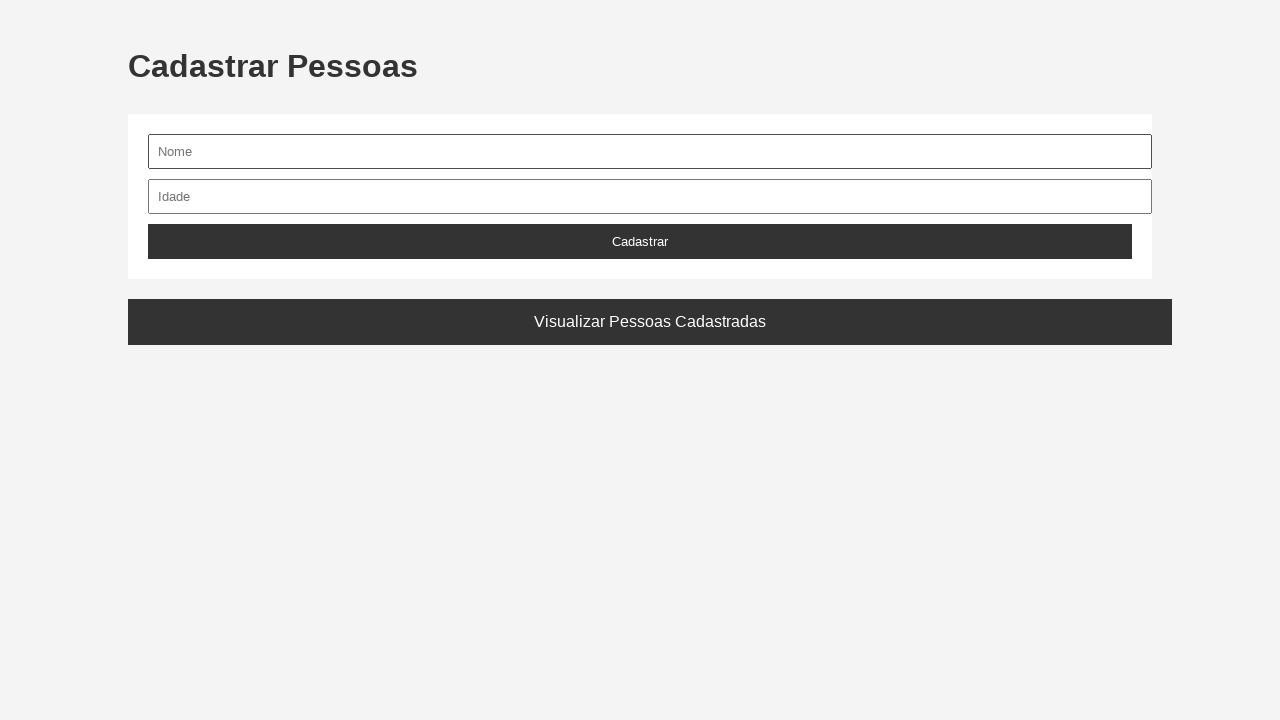

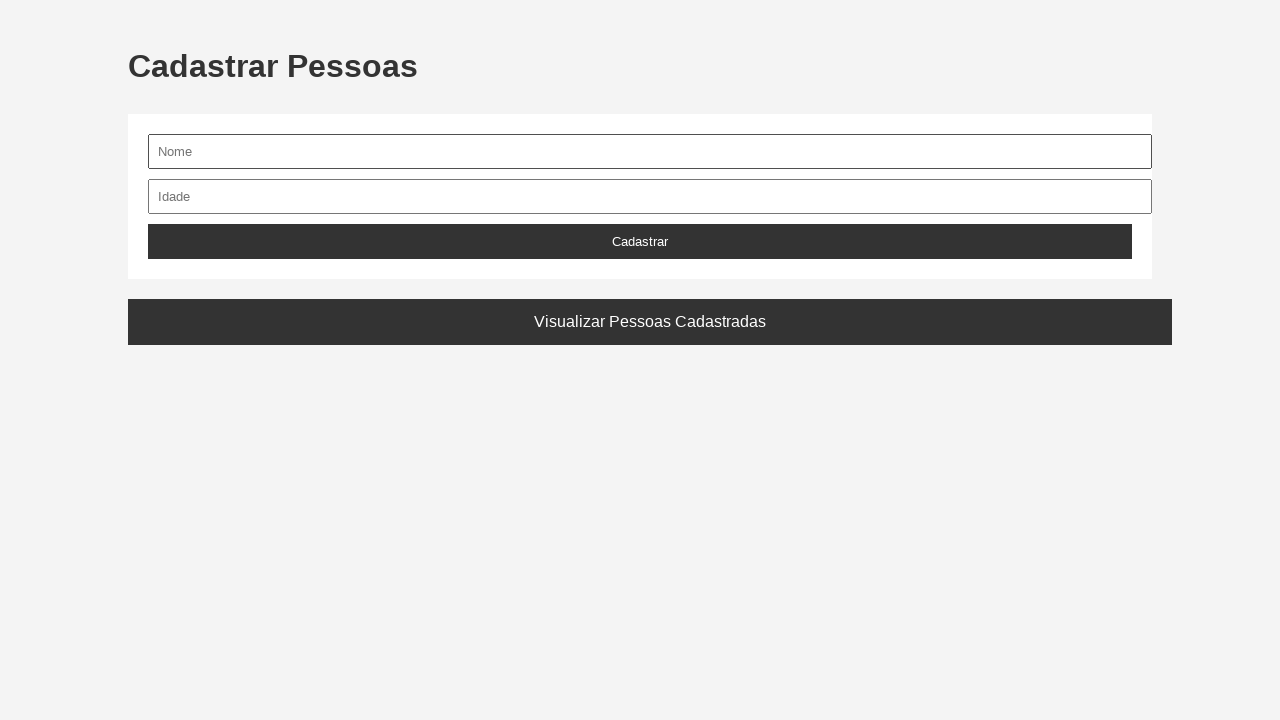